Tests hover dropdown menu functionality by hovering over dropdown and clicking an option

Starting URL: https://seleniumbase.io/demo_page

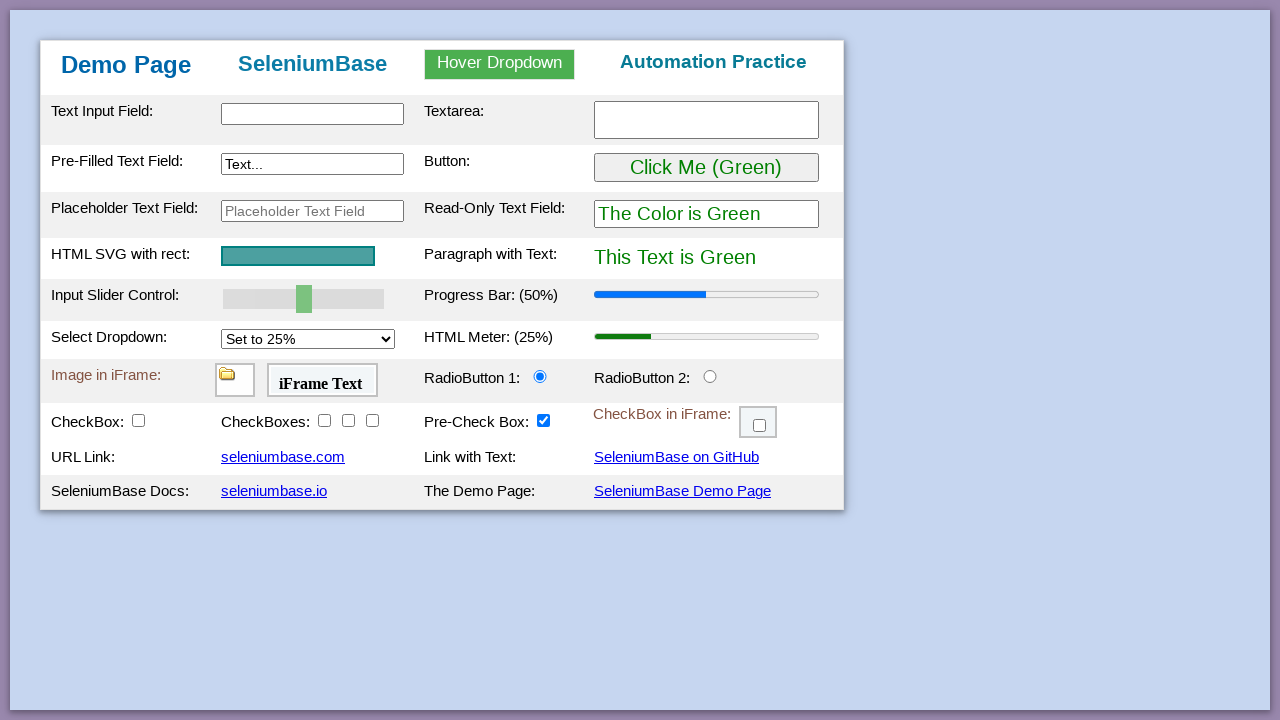

Navigated to https://seleniumbase.io/demo_page
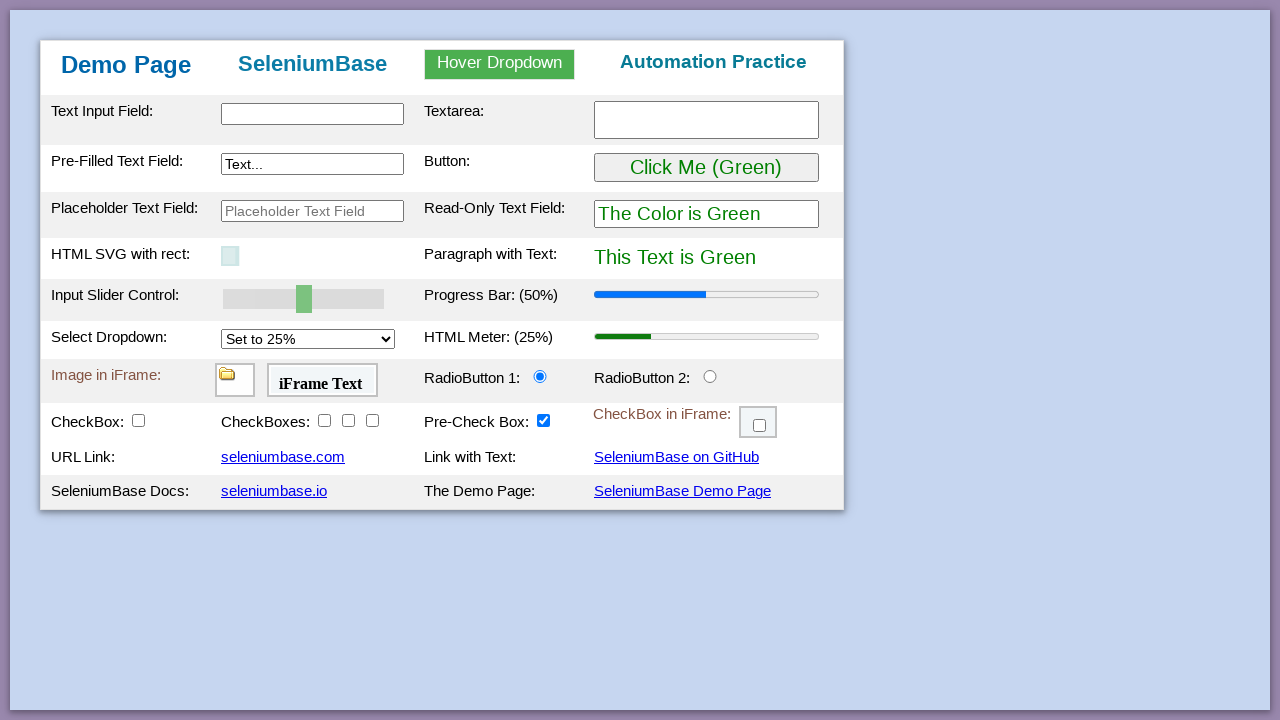

Hovered over dropdown element at (500, 64) on #myDropdown
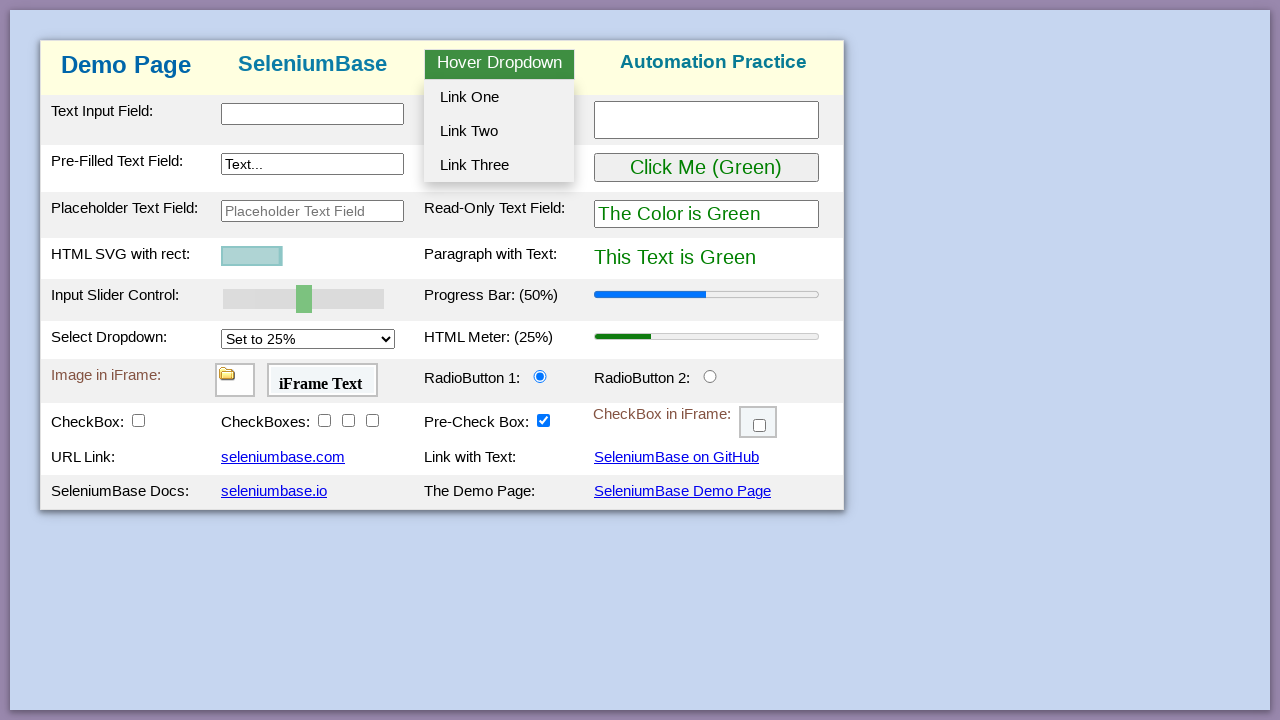

Clicked on the second dropdown option at (499, 131) on #dropOption2
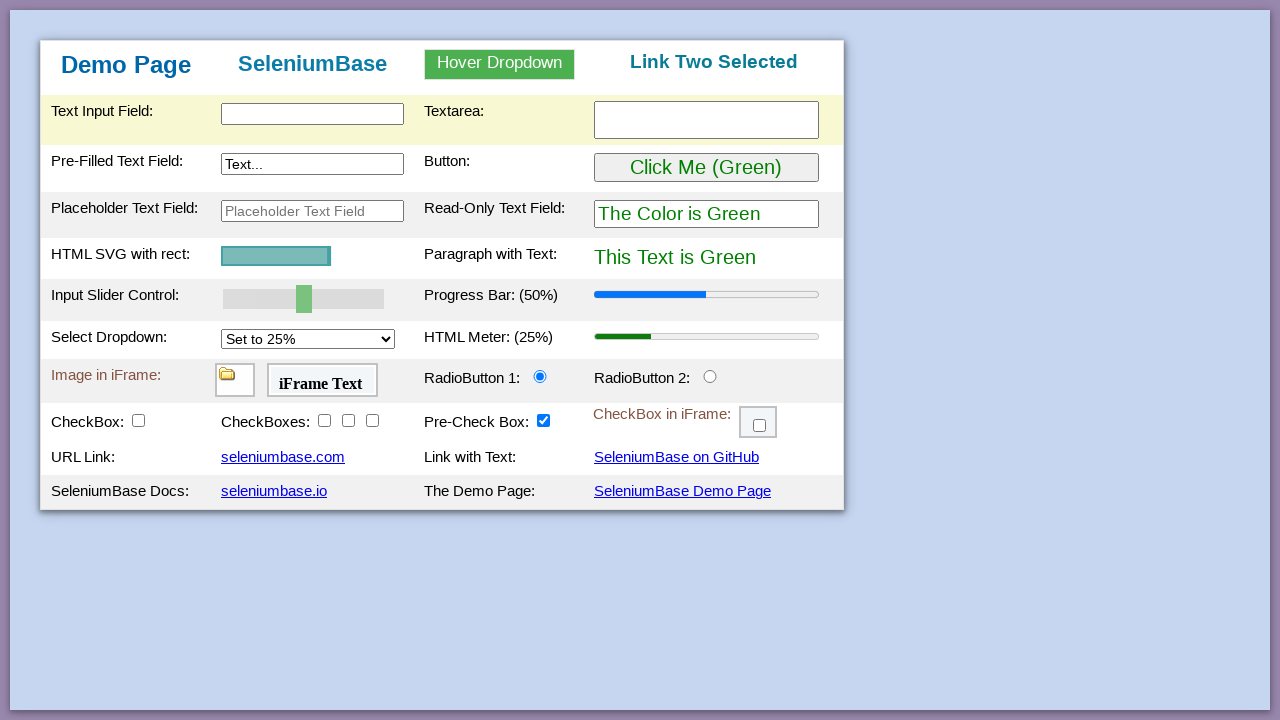

Verified 'Link Two Selected' text appeared
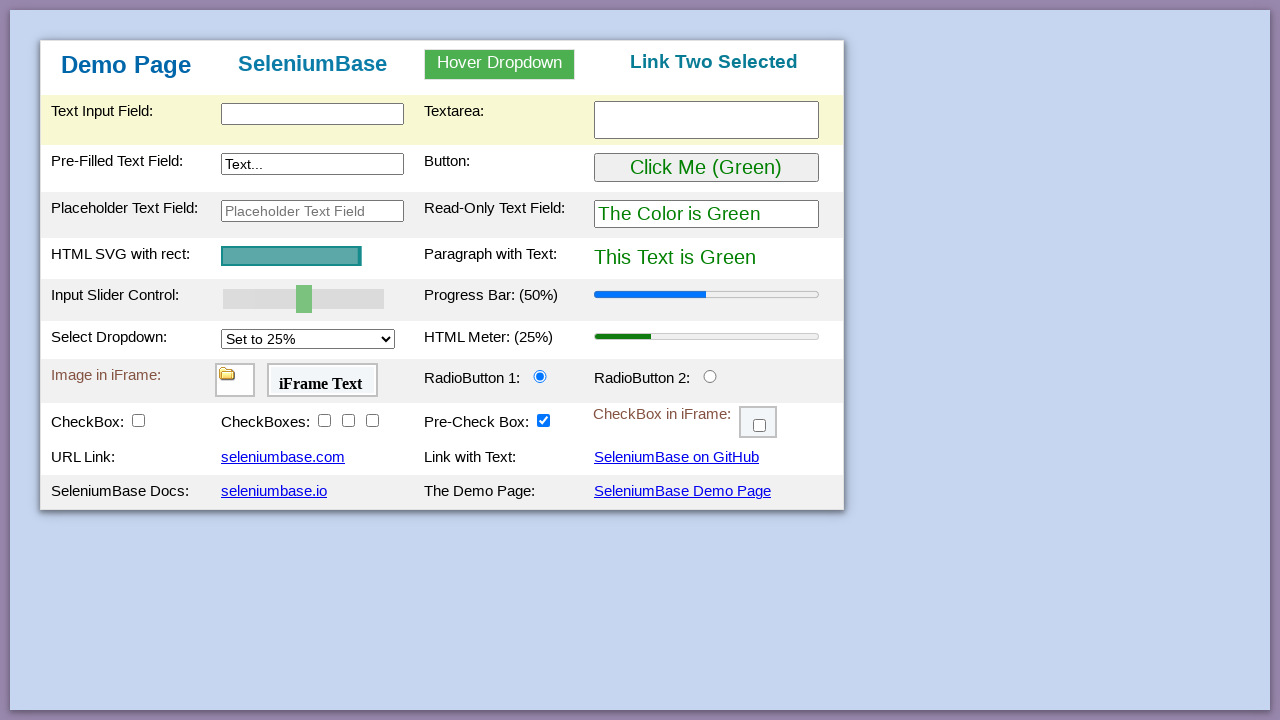

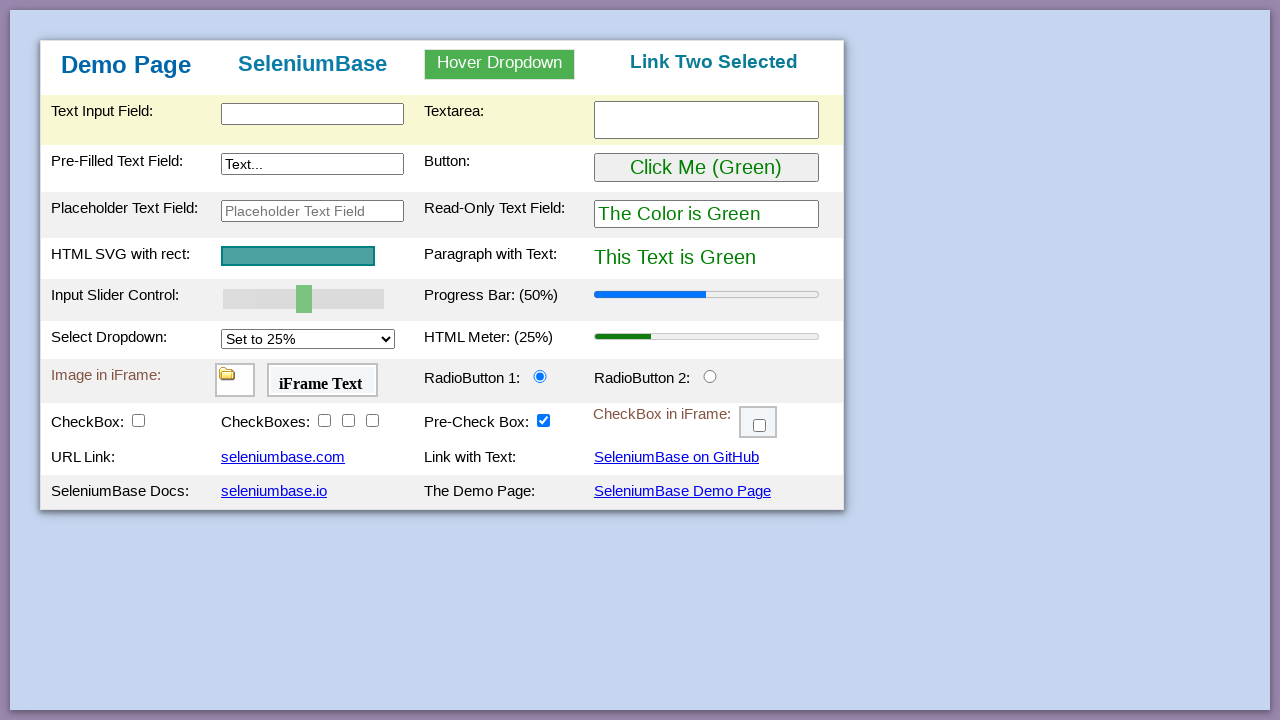